Tests dynamic loading by clicking a start button and verifying that "Hello World!" text appears after the loading completes, with a 10-second wait.

Starting URL: https://automationfc.github.io/dynamic-loading/

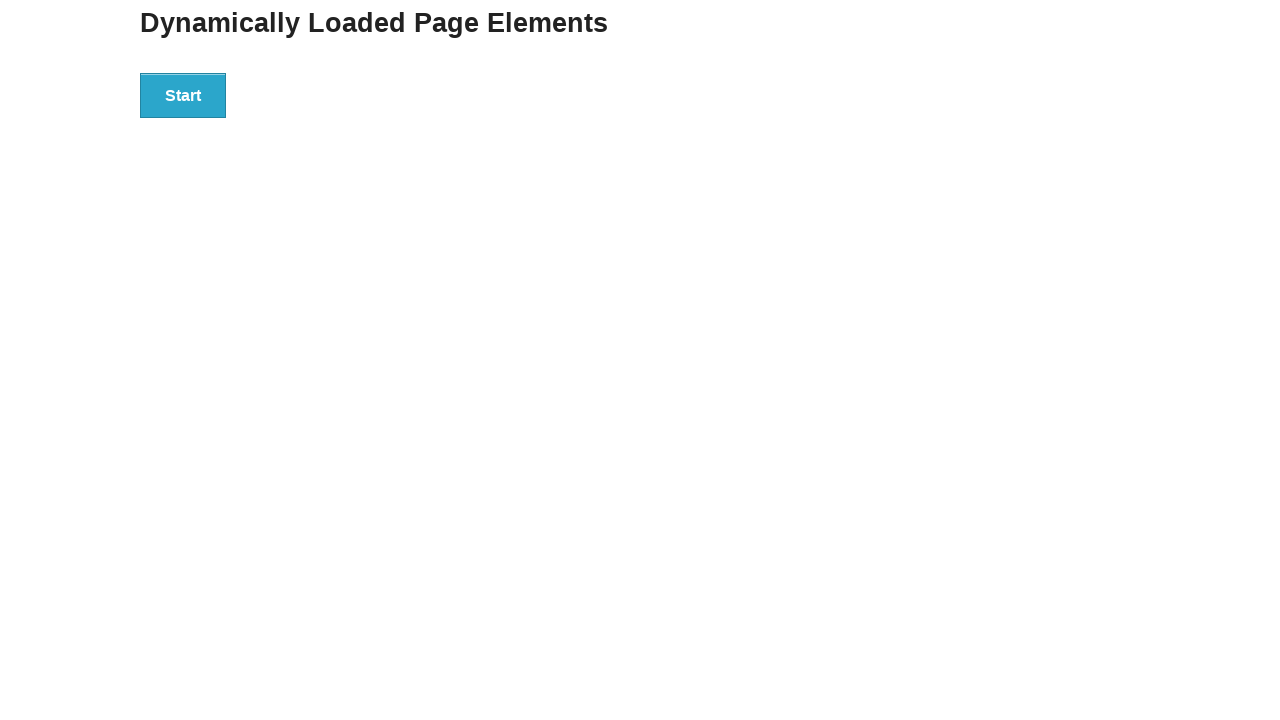

Clicked start button to trigger dynamic loading at (183, 95) on div#start > button
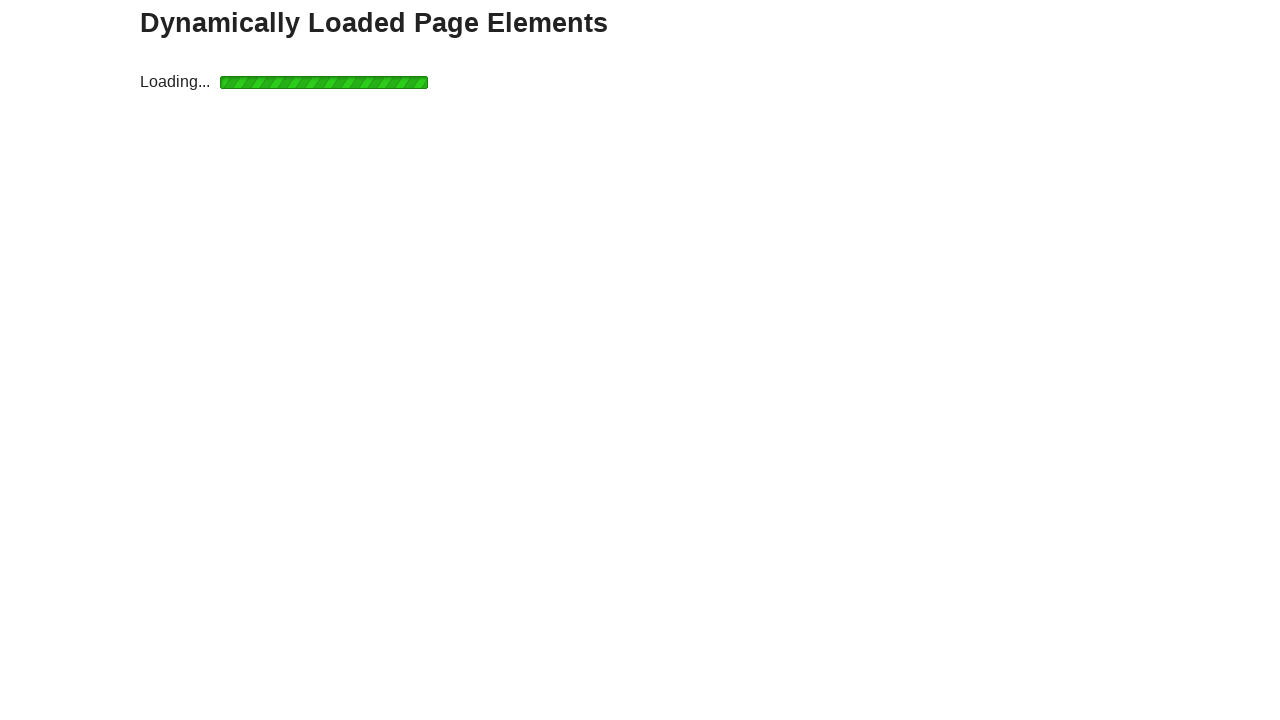

Waited for 'Hello World!' text to appear after loading completes
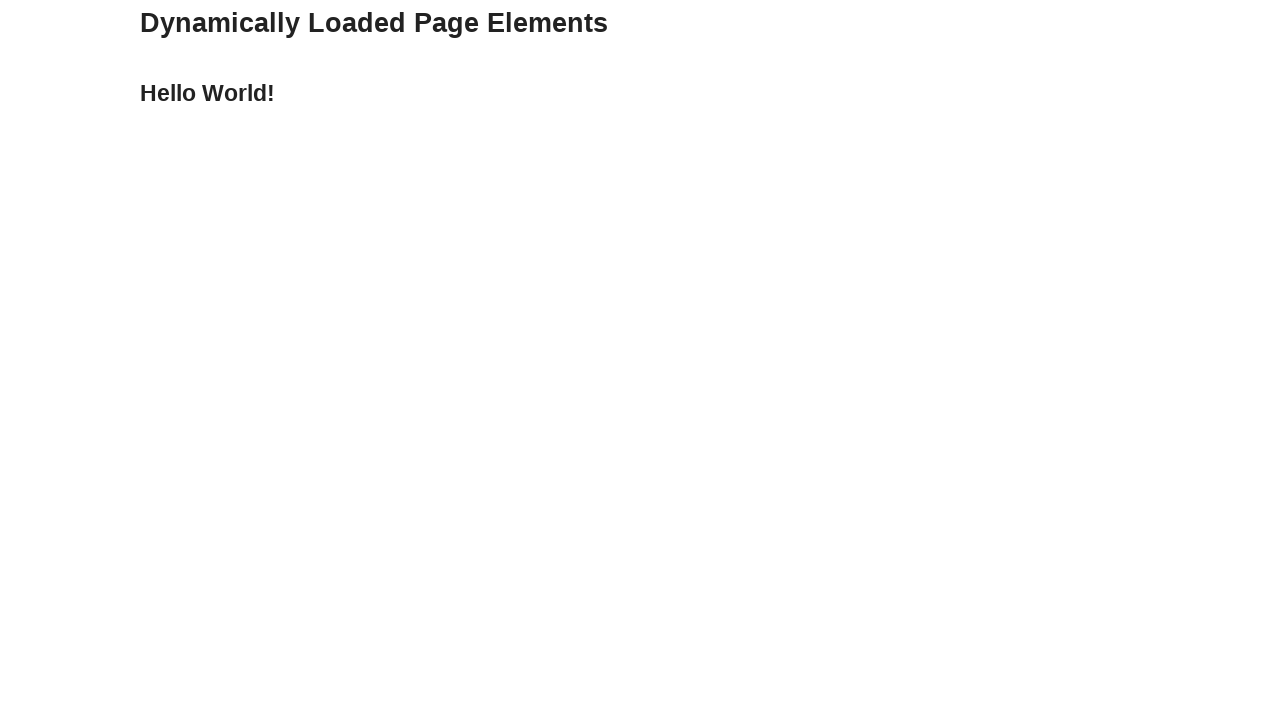

Verified that 'Hello World!' text is displayed correctly
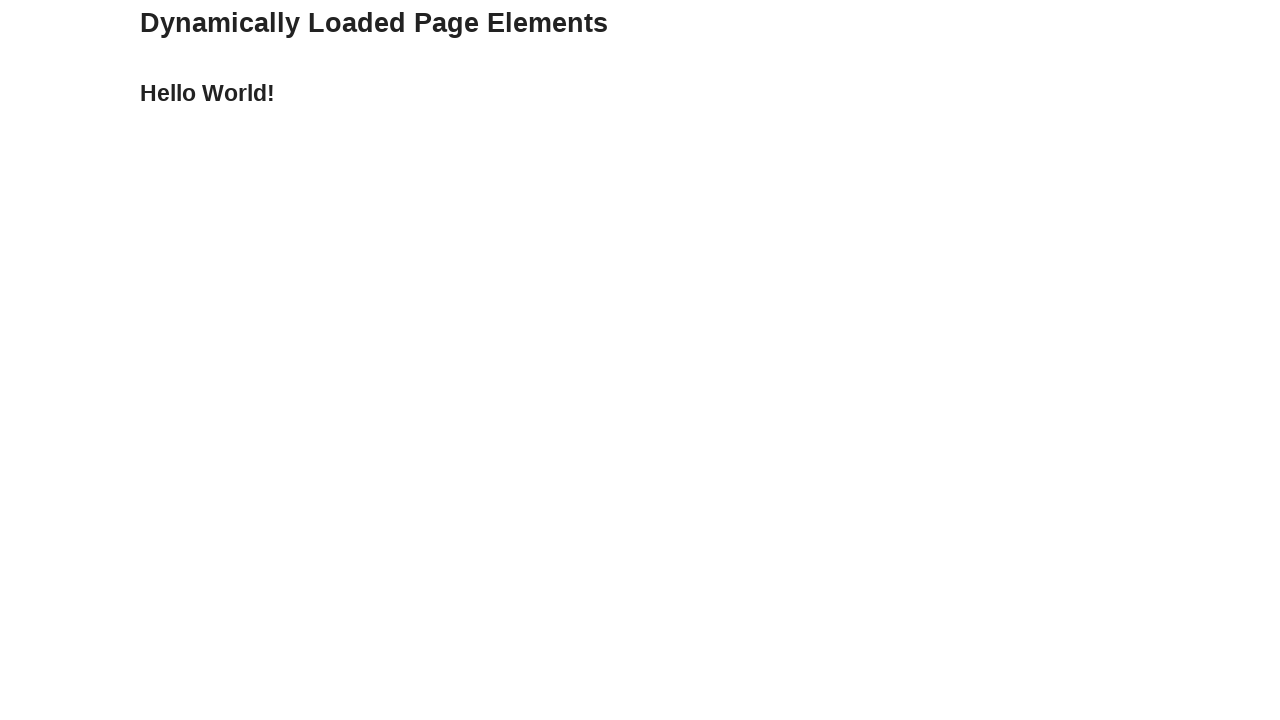

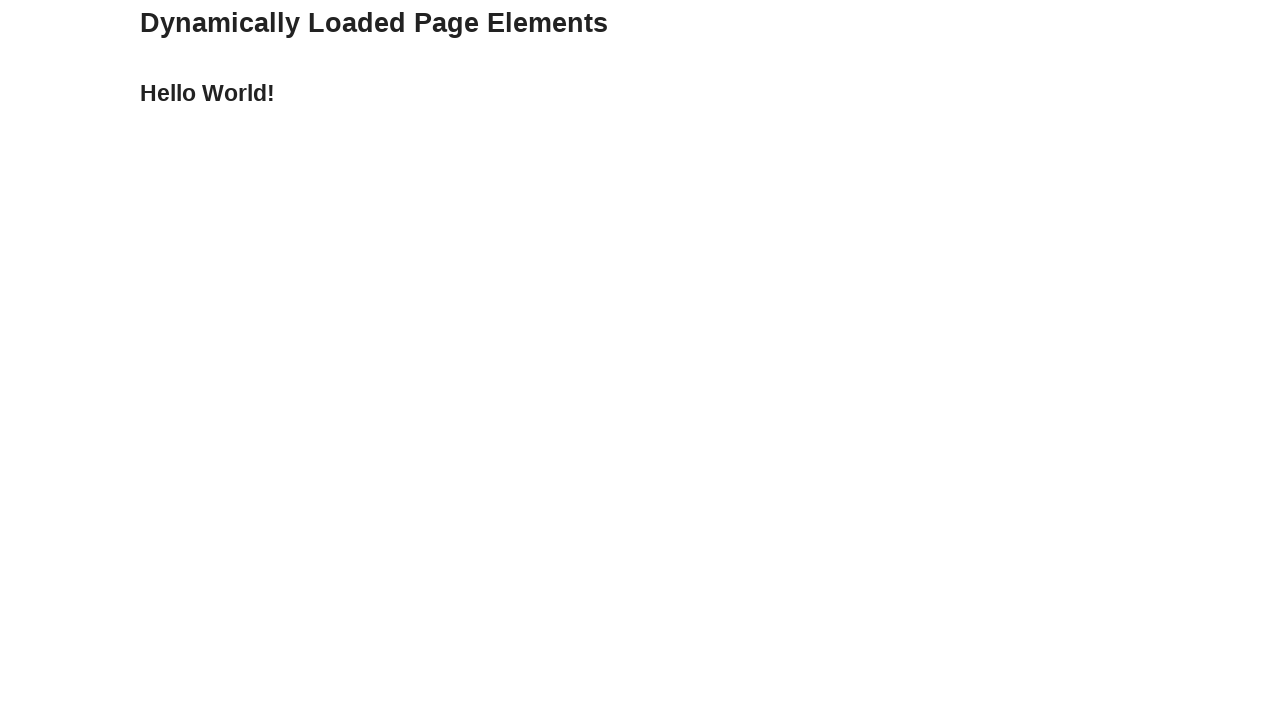